Navigates to the SpiceJet airline website homepage and waits for it to load. The original script had additional checkbox interactions commented out.

Starting URL: https://spicejet.com/

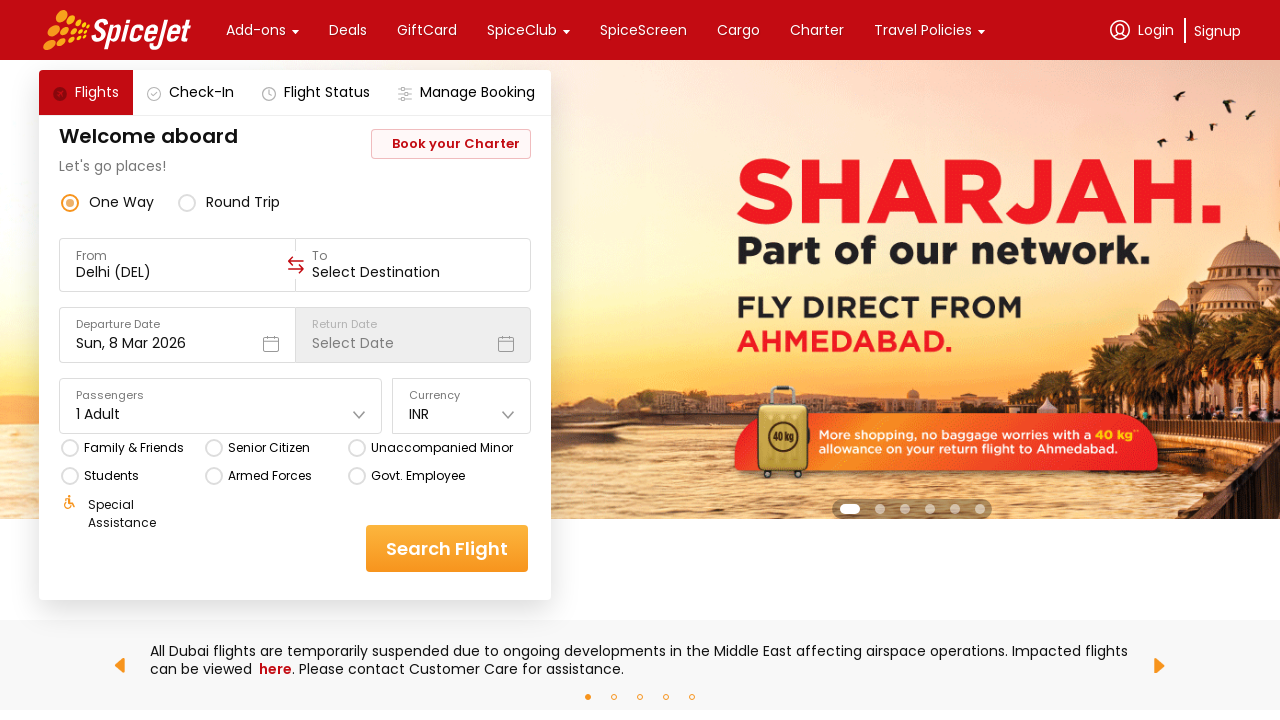

Waited for page network to become idle
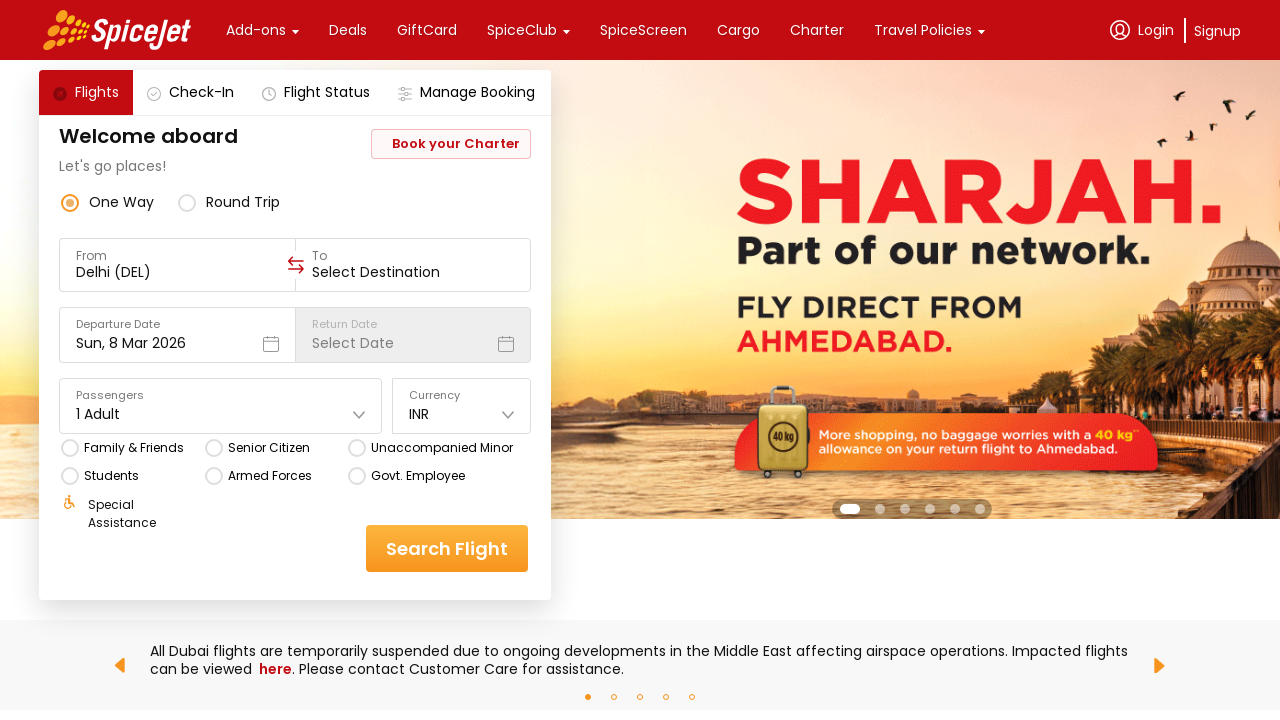

Verified body element is present on SpiceJet homepage
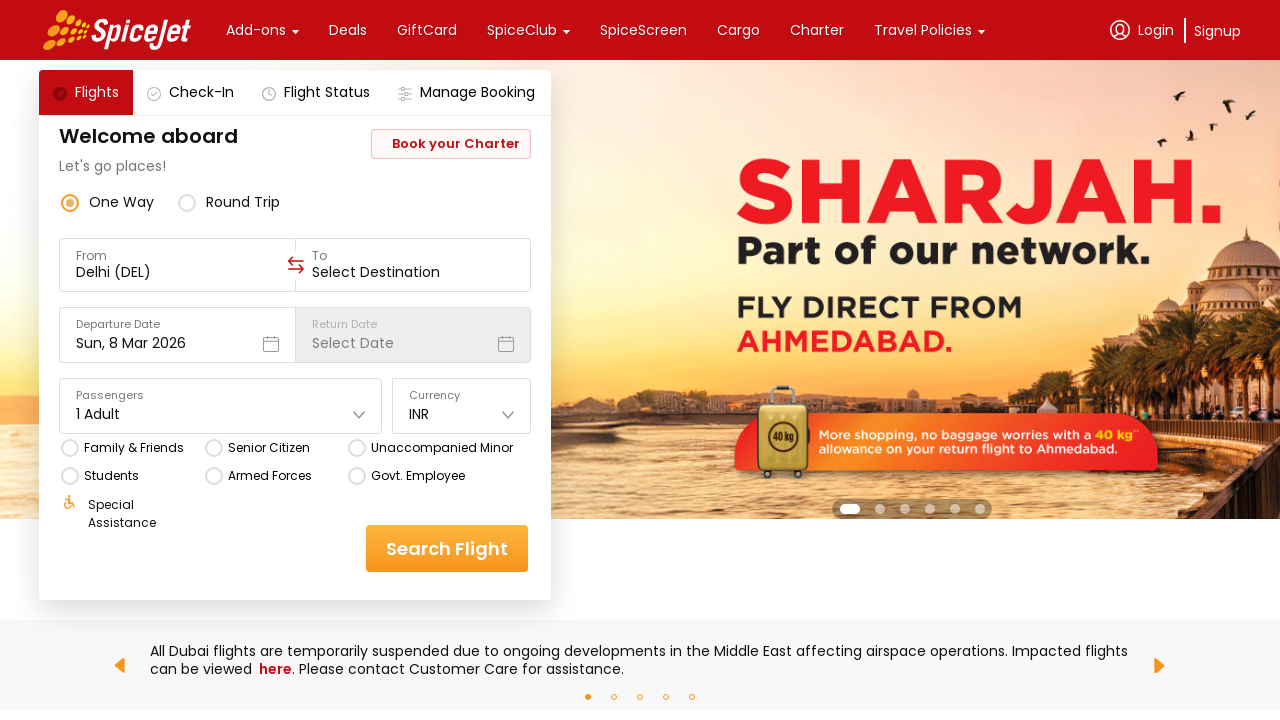

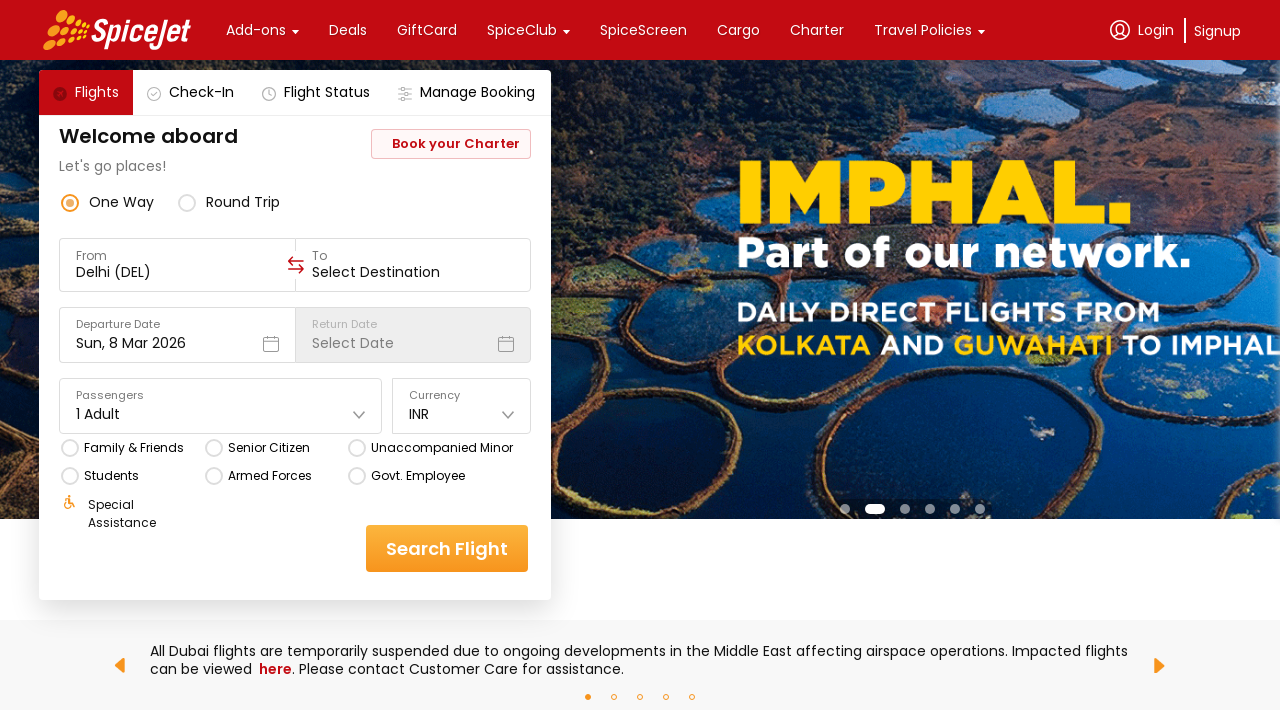